Tests valid 5-digit ZIP code input and verifies the registration button appears

Starting URL: https://www.sharelane.com/cgi-bin/register.py

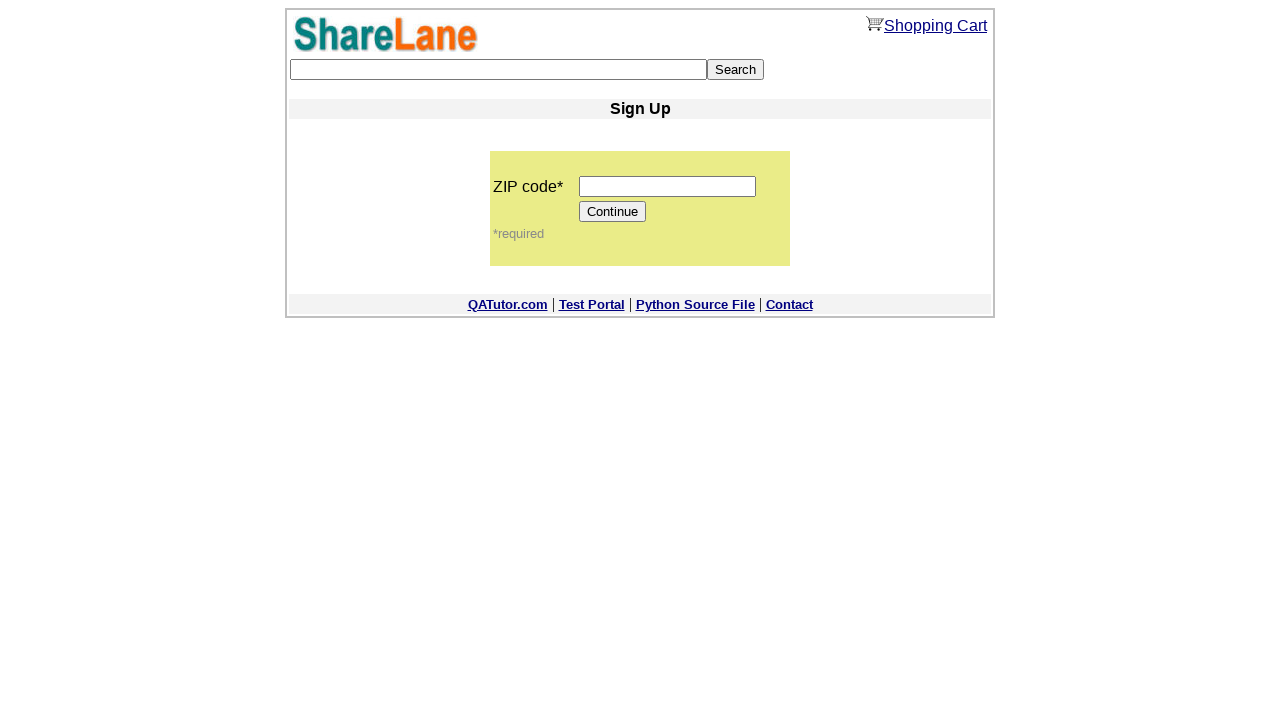

Filled ZIP code field with valid 5-digit value '12345' on input[name='zip_code']
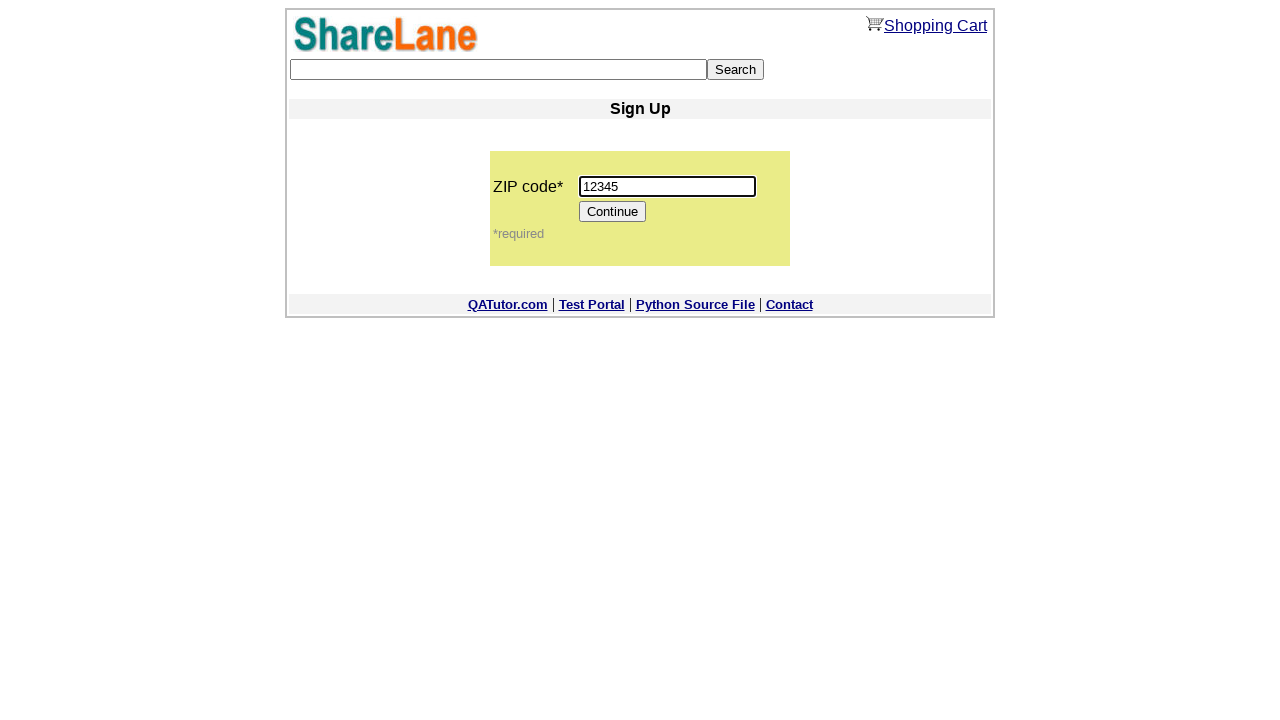

Clicked Continue button at (613, 212) on [value='Continue']
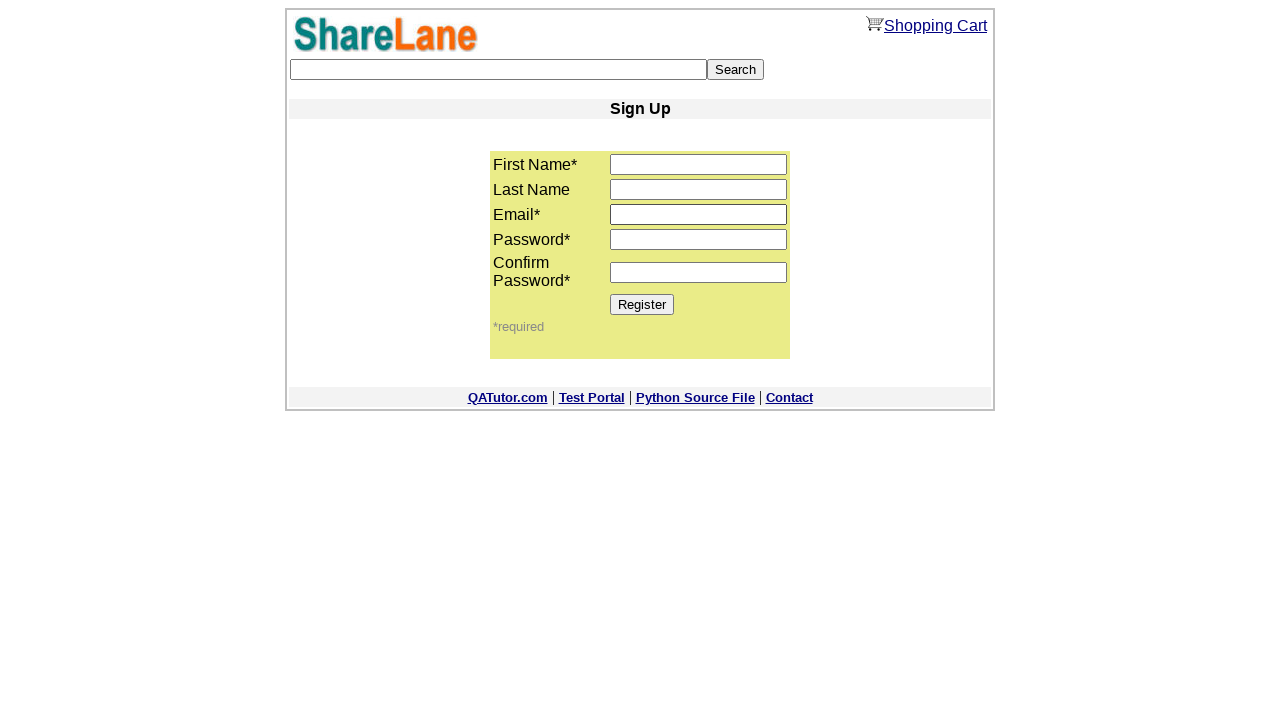

Registration button appeared after valid ZIP code submission
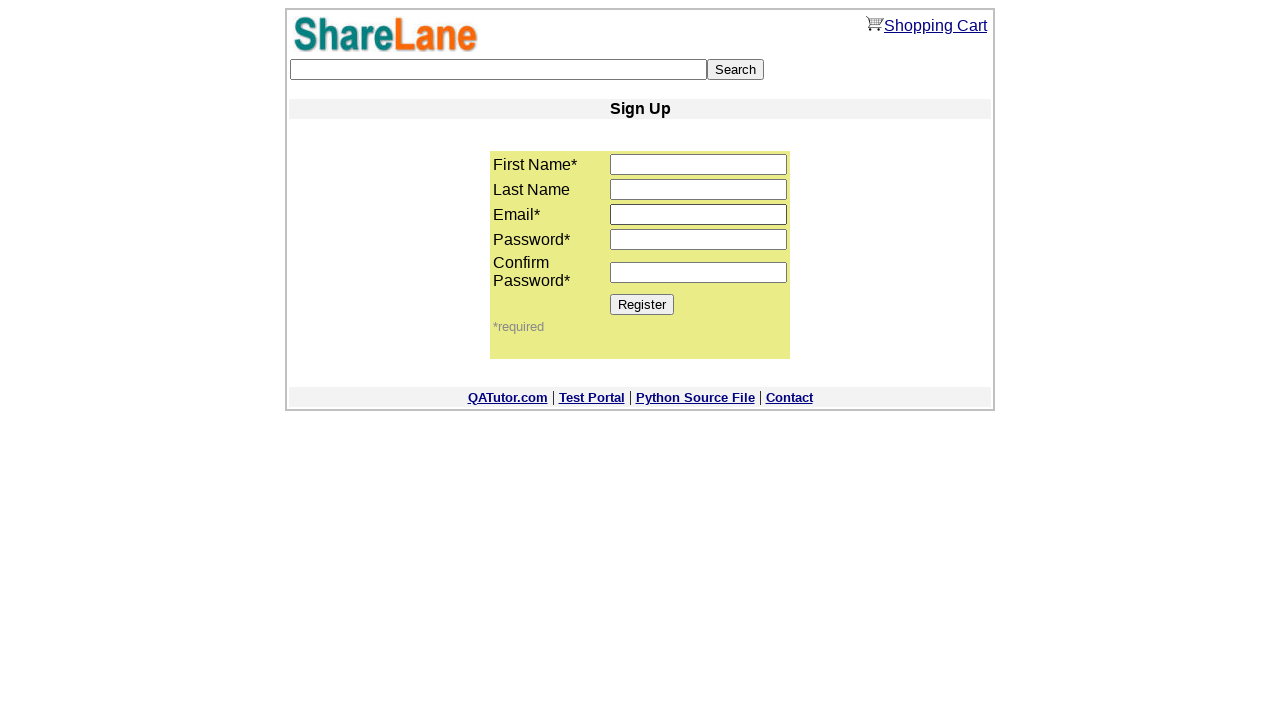

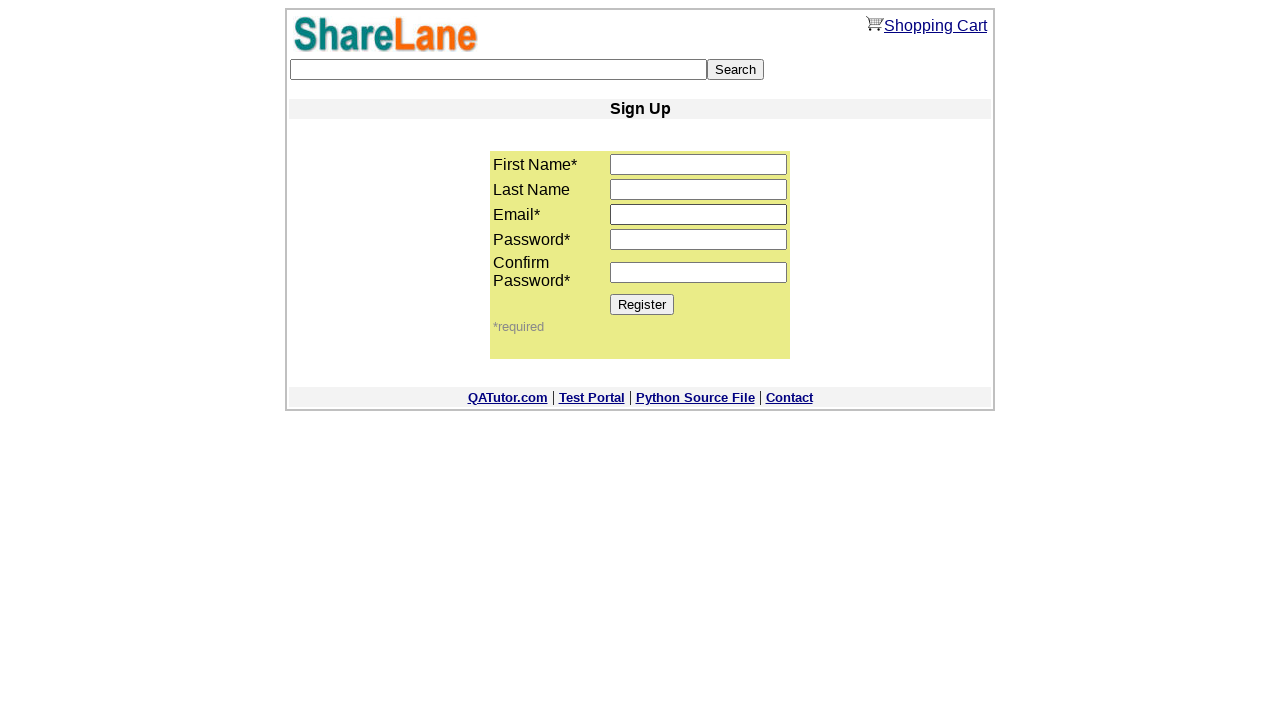